Tests page scrolling functionality by scrolling down a fixed amount and then scrolling to the bottom of the page using JavaScript execution

Starting URL: http://www.rahulshettyacademy.com/AutomationPractice/

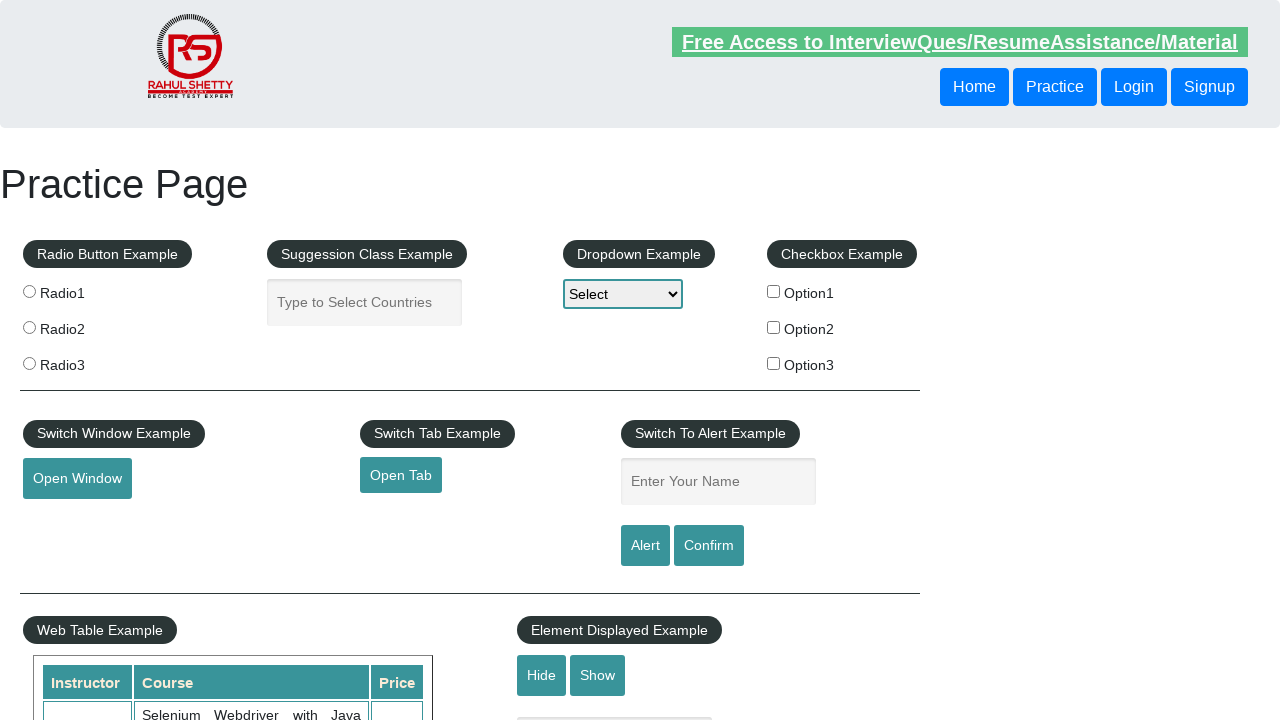

Navigated to Rahul Shetty Academy Automation Practice page
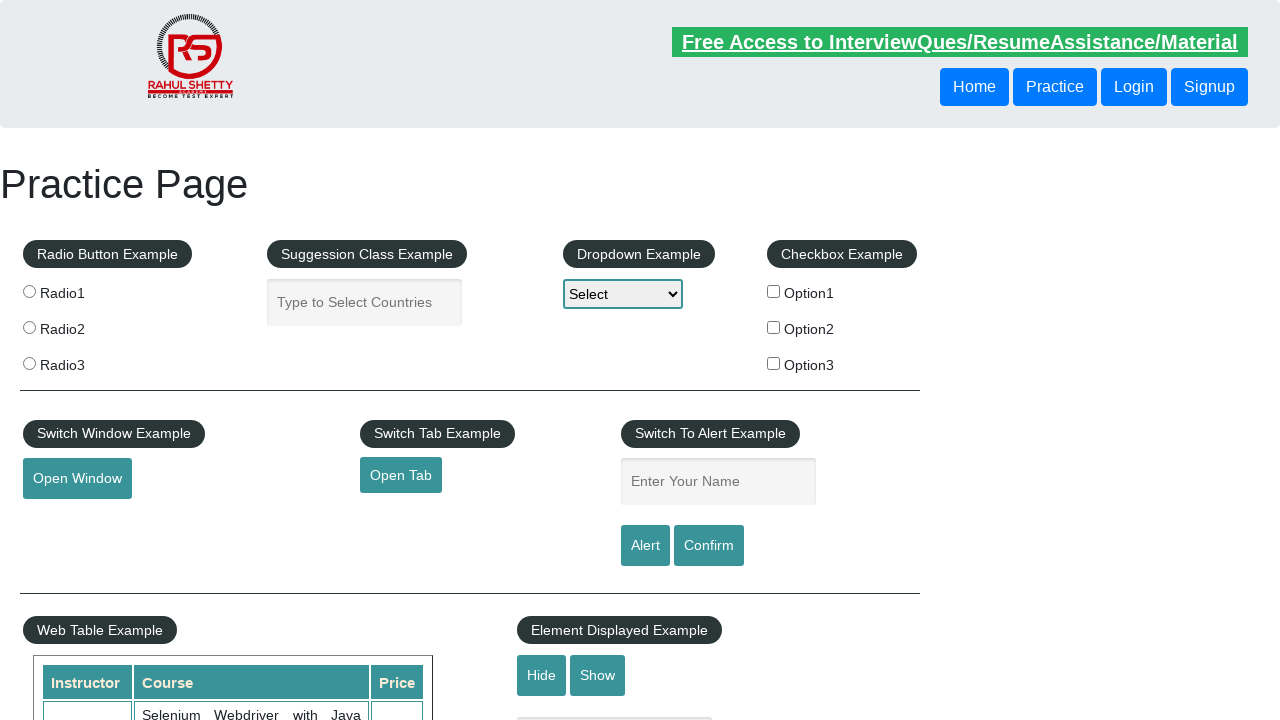

Scrolled down 200 pixels
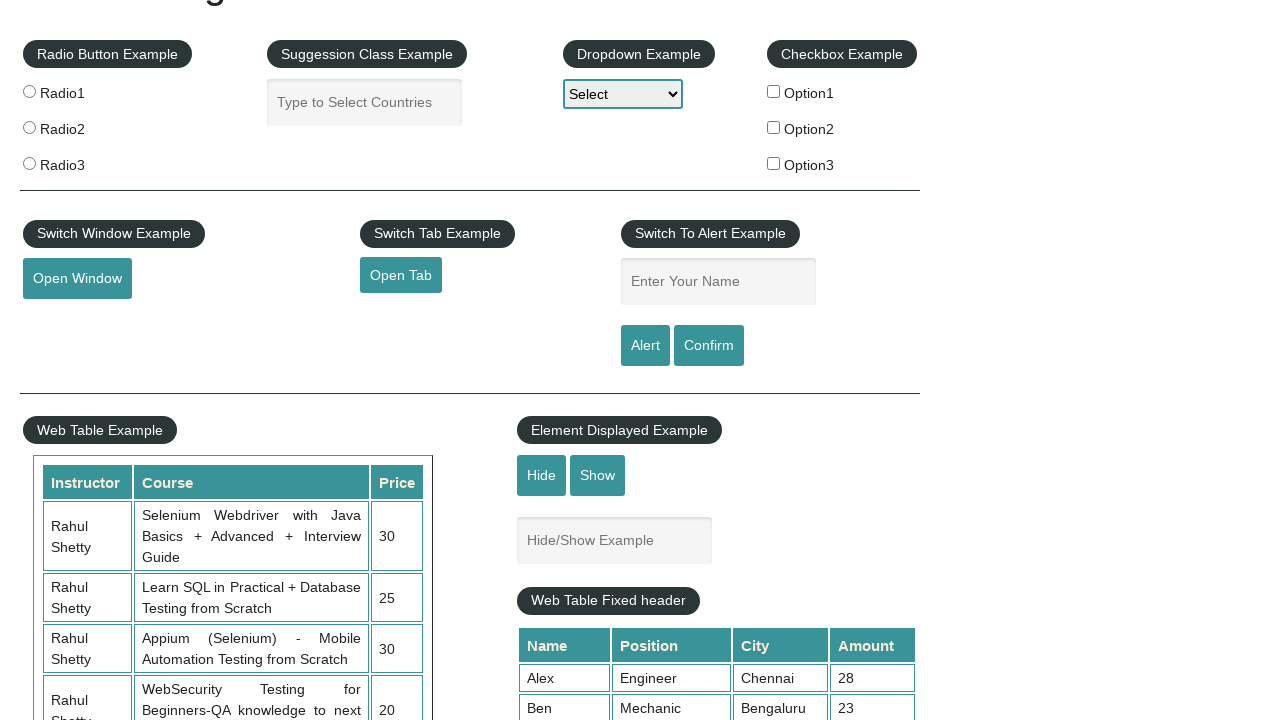

Scrolled to the bottom of the page
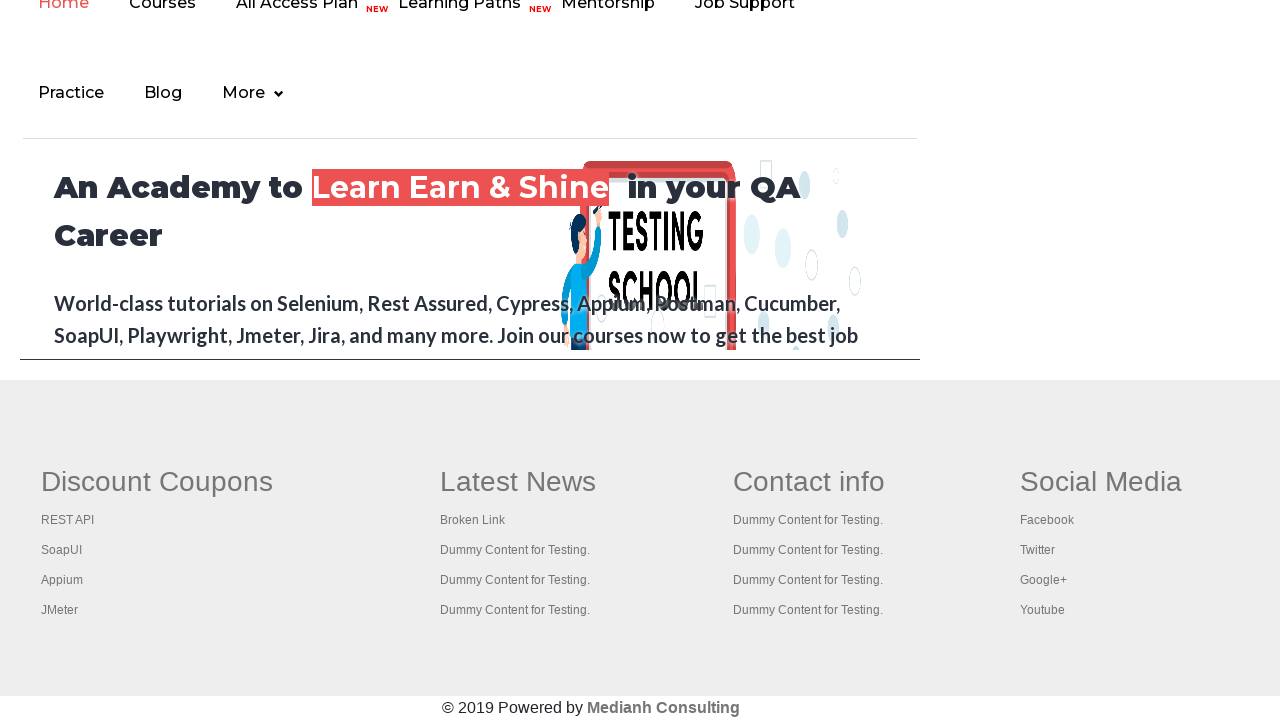

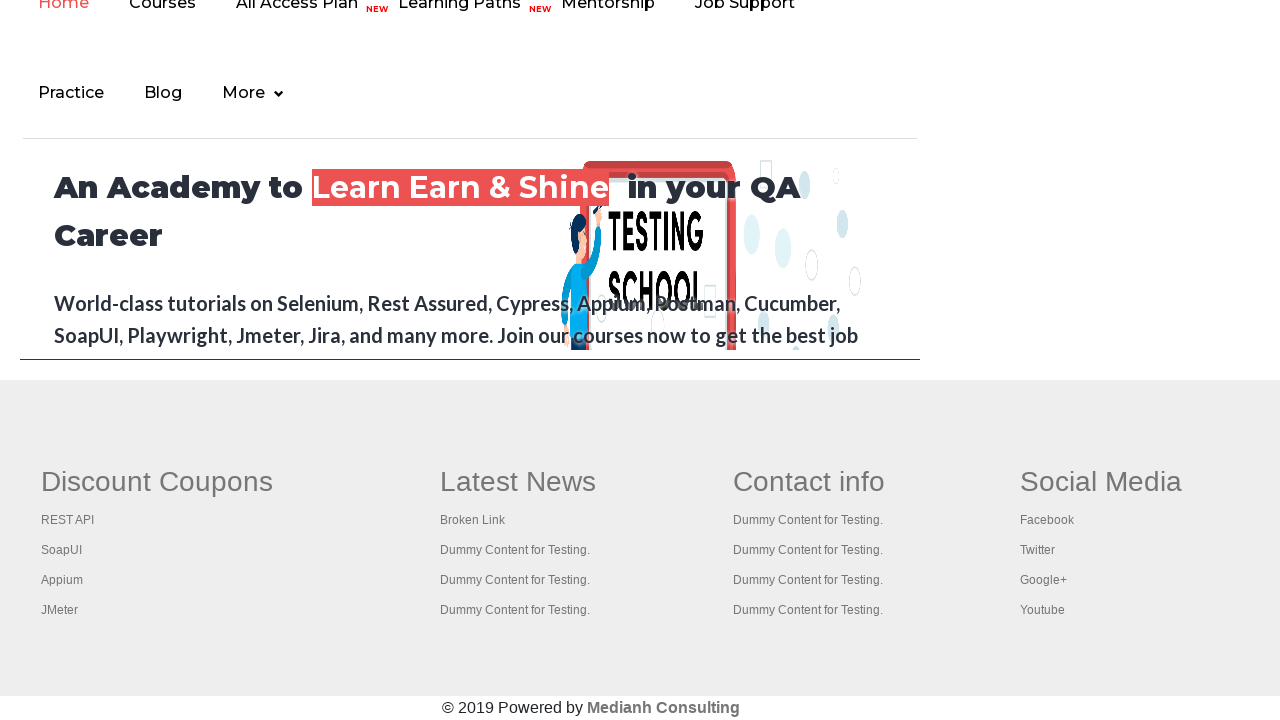